Tests alert handling functionality by entering a name, triggering an alert, and verifying the name appears in the alert text

Starting URL: https://rahulshettyacademy.com/AutomationPractice/

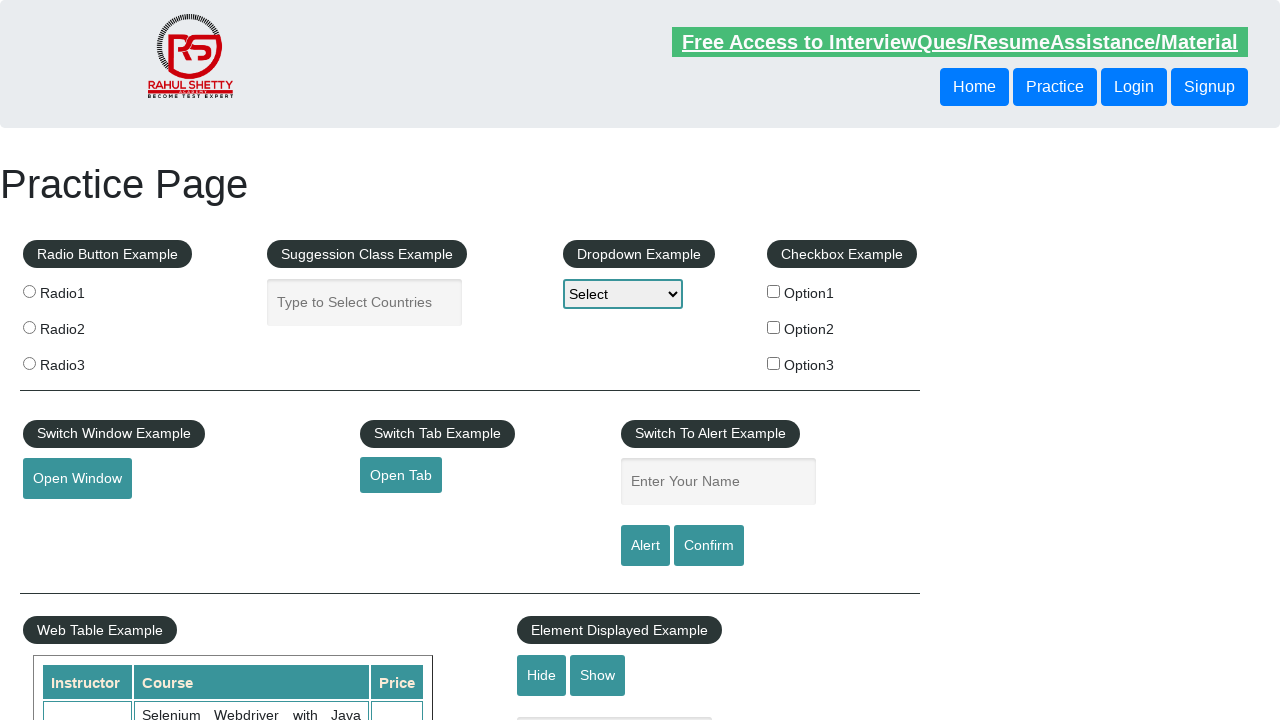

Entered 'Raj' in the name input field on #name
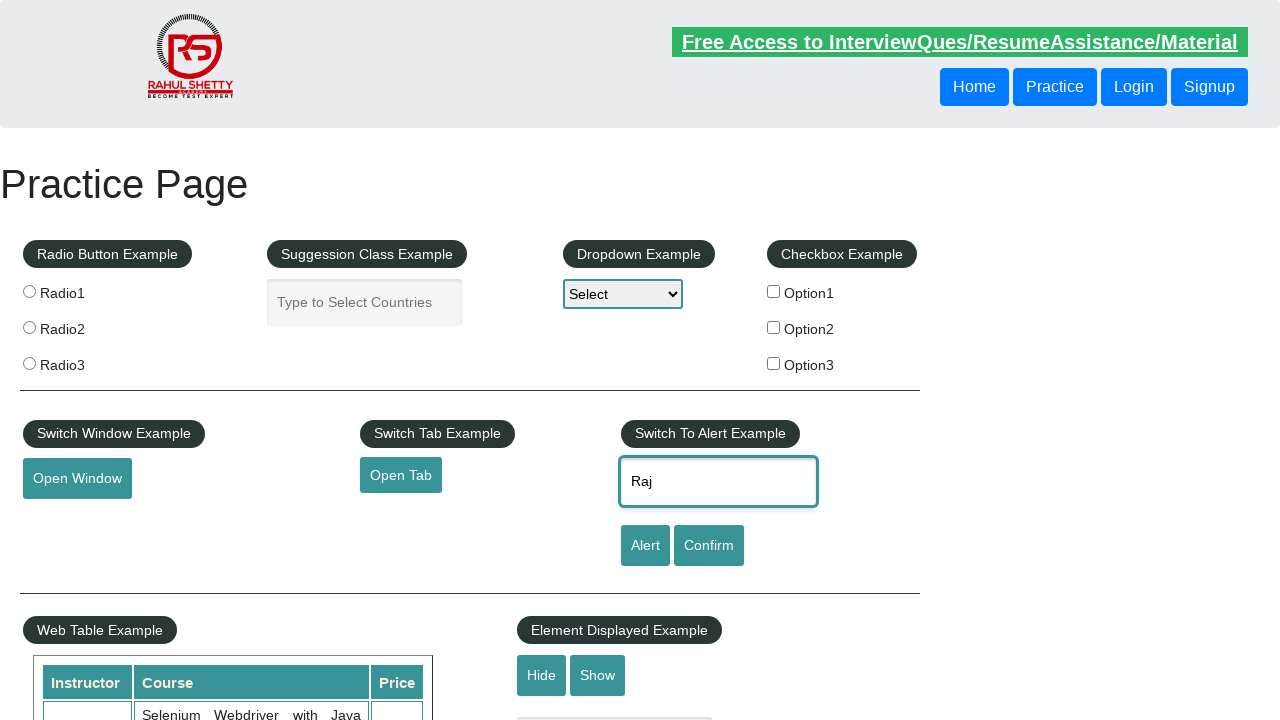

Clicked alert button to trigger alert dialog at (645, 546) on #alertbtn
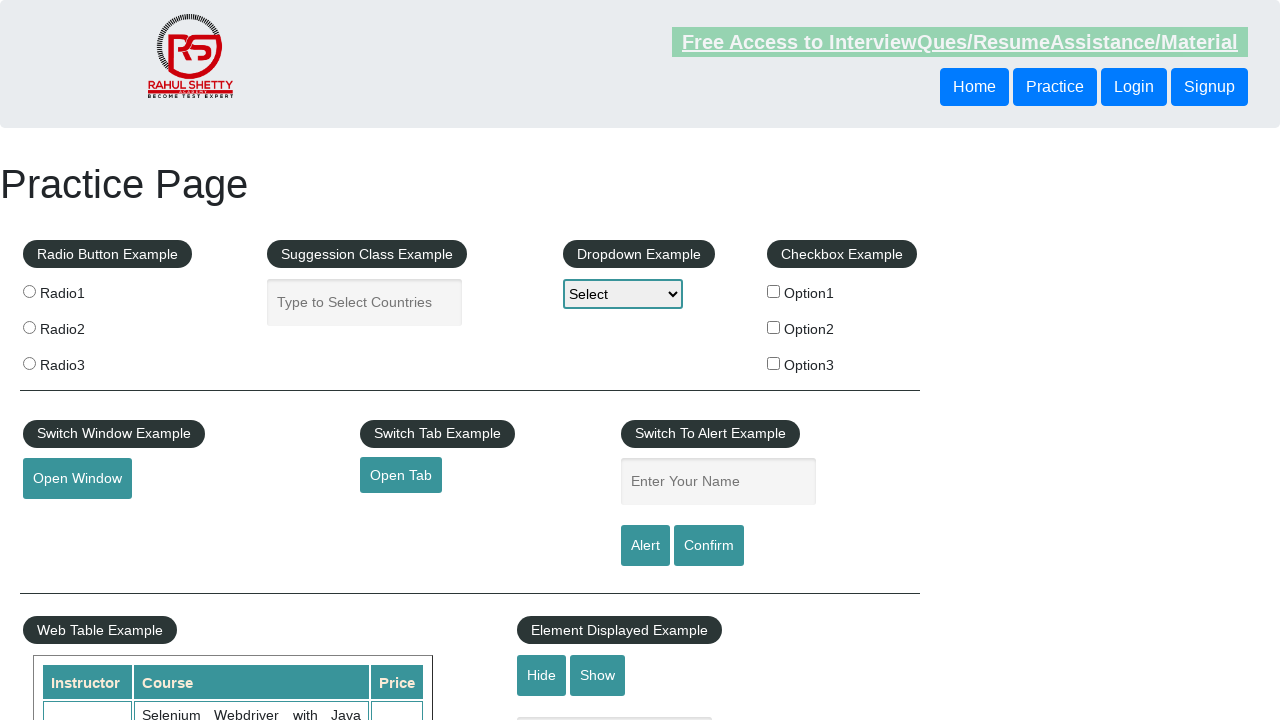

Set up alert dialog handler to accept alerts
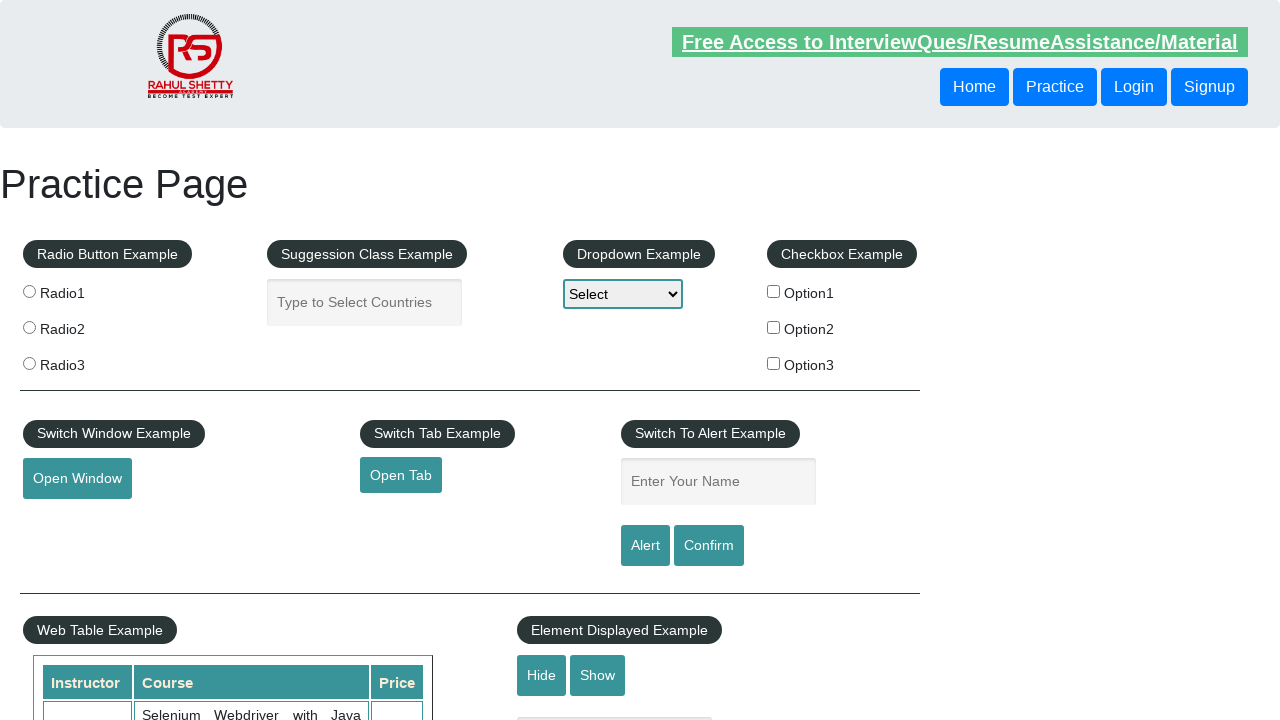

Alert dialog with name has been accepted
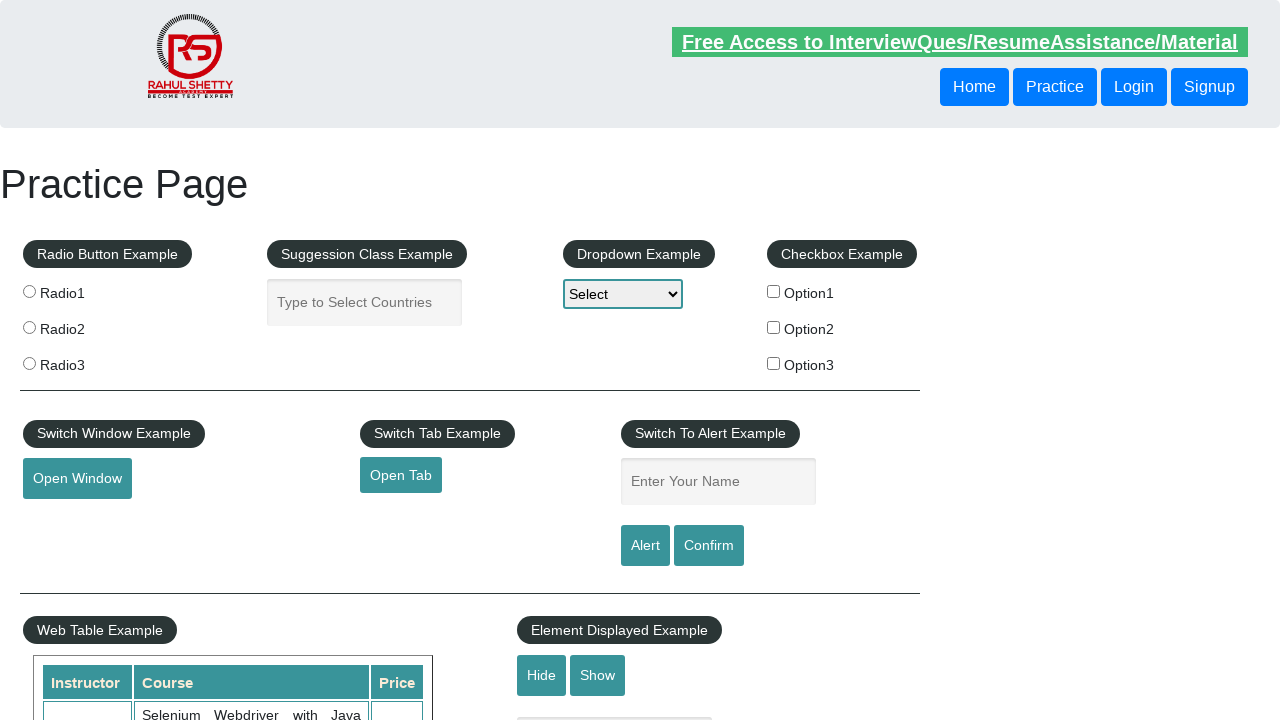

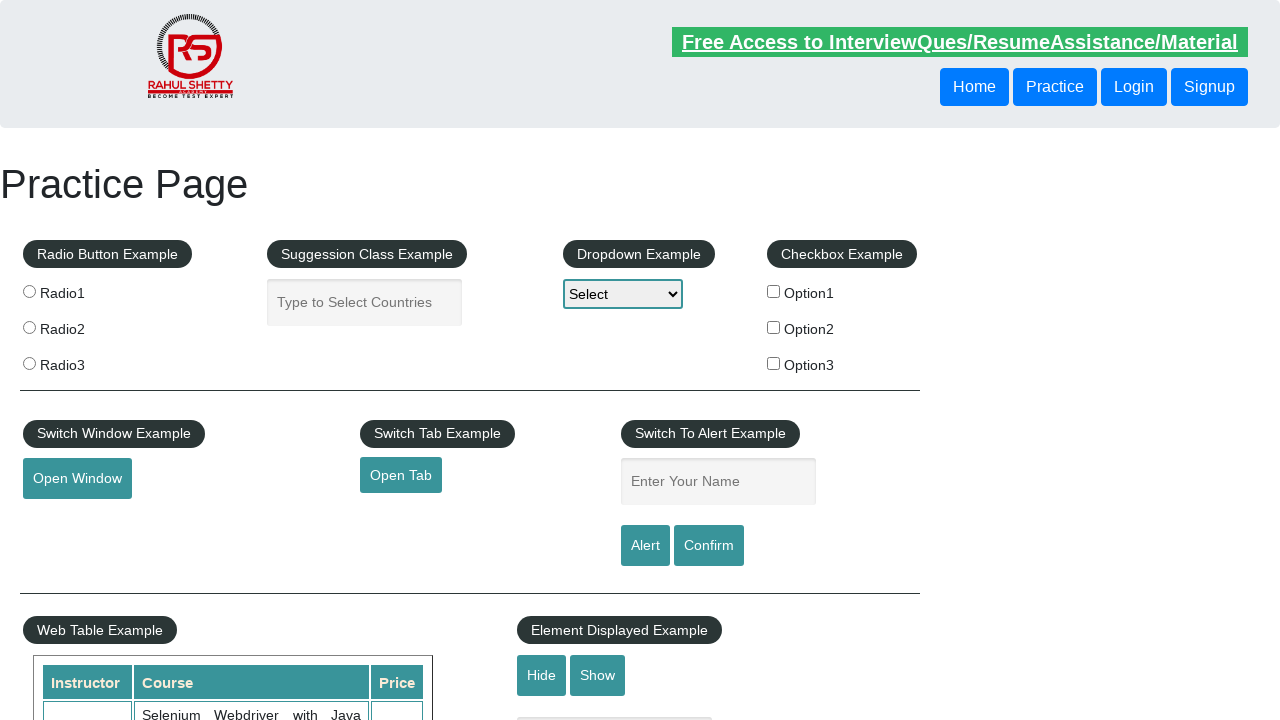